Tests drag and drop functionality on jQuery UI demo page by dragging an element and dropping it onto a target area

Starting URL: https://jqueryui.com/droppable/#default

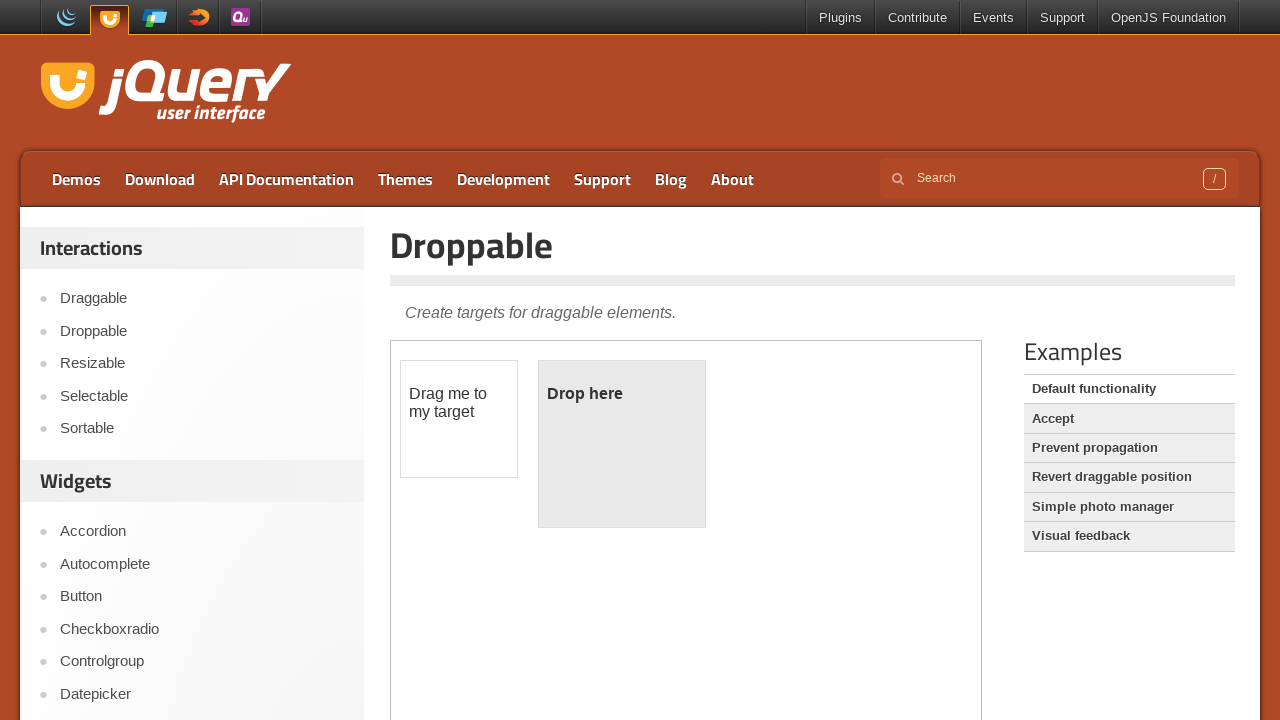

Located iframe containing drag and drop demo
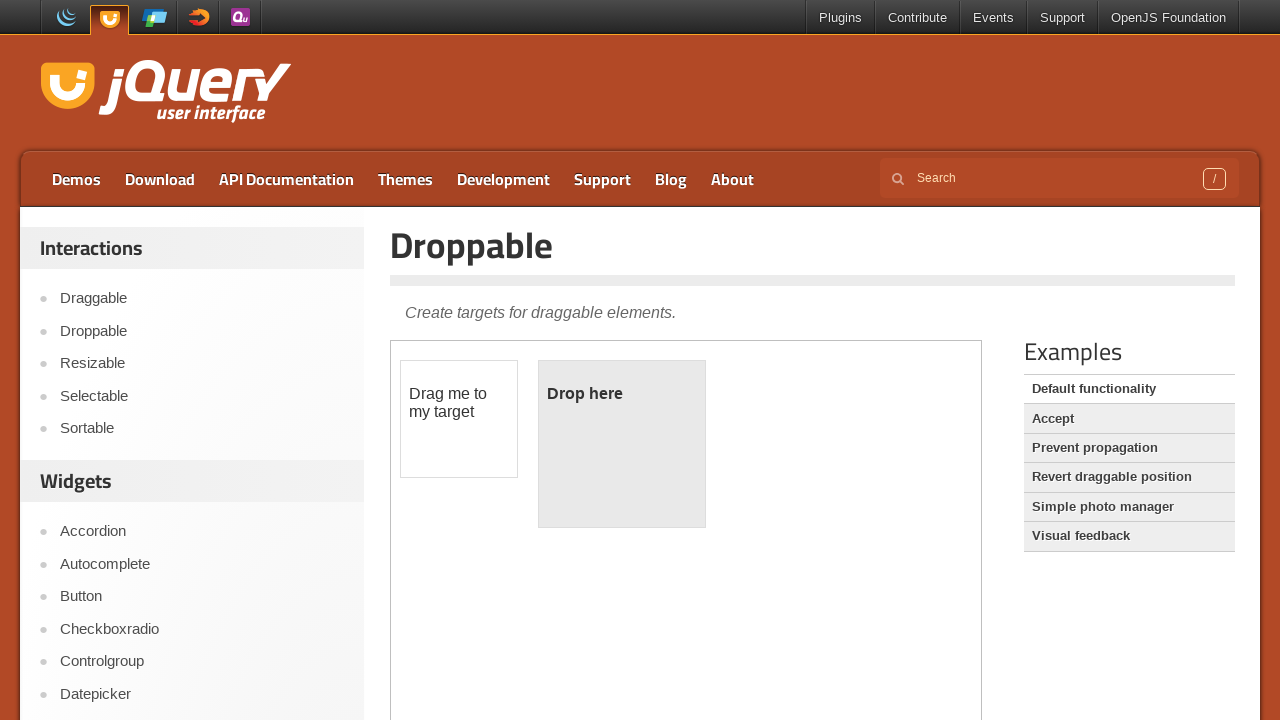

Waited 2000ms for page to load
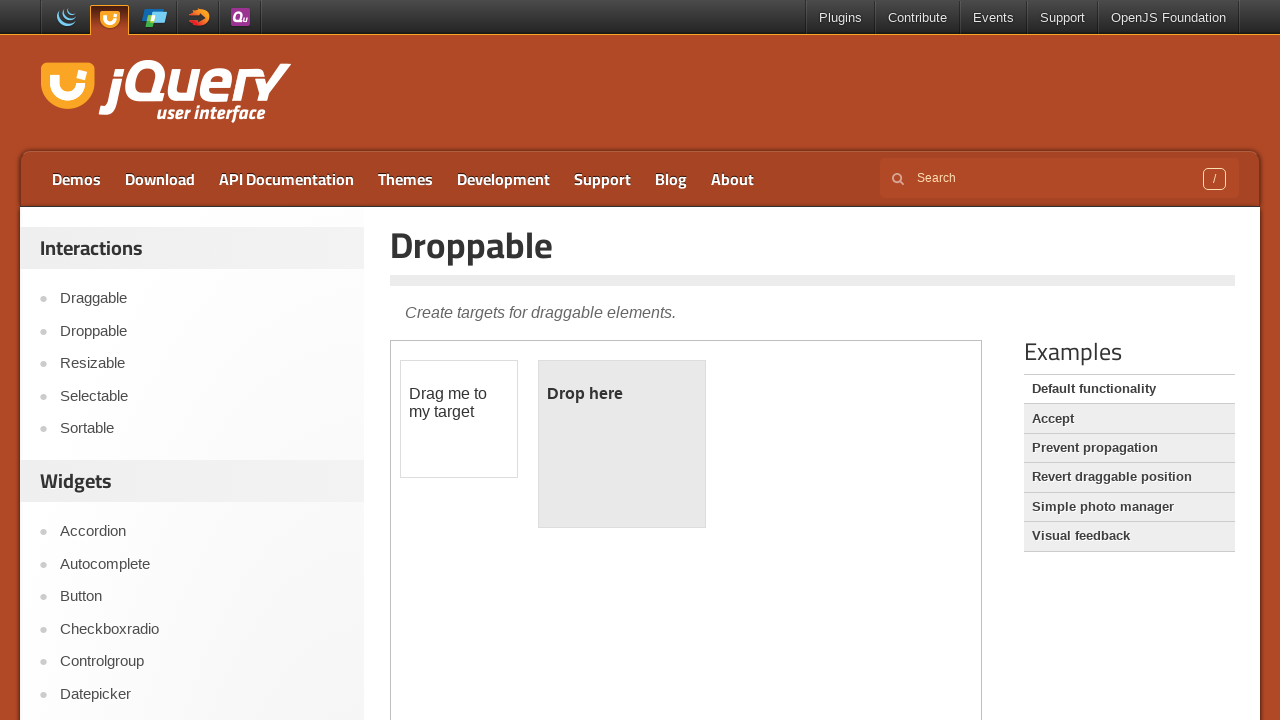

Located draggable source element
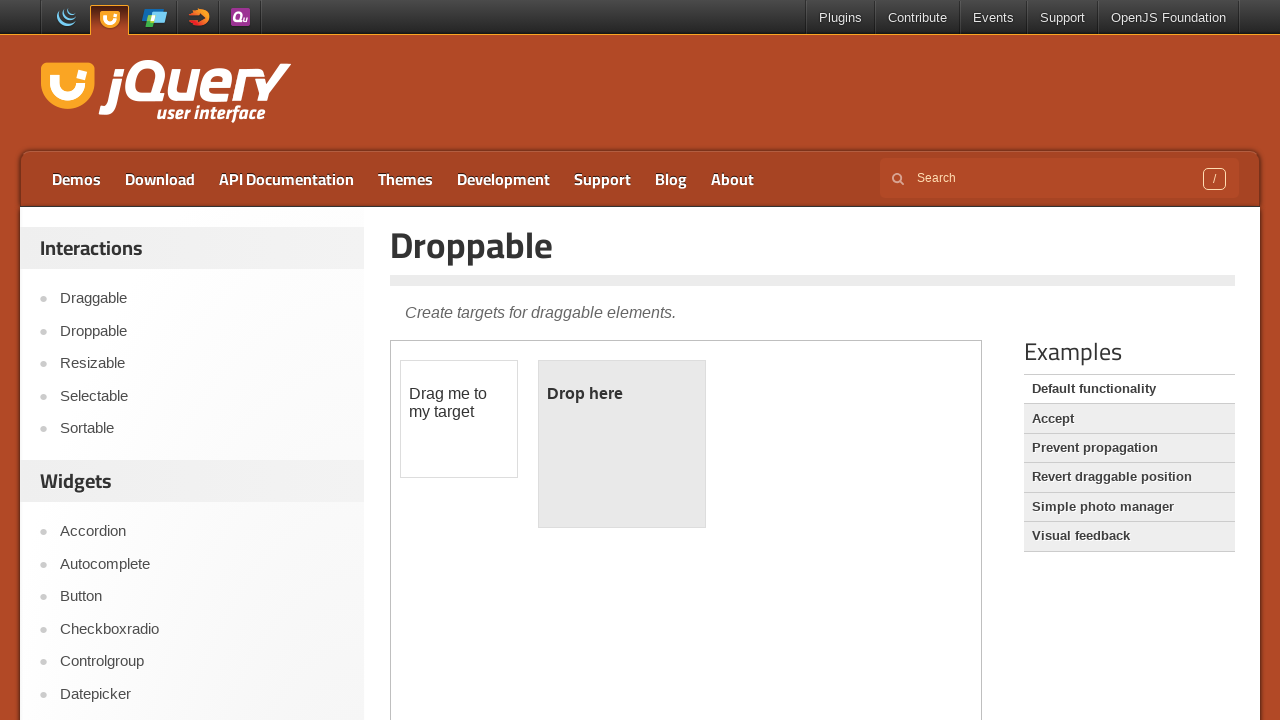

Located droppable target element
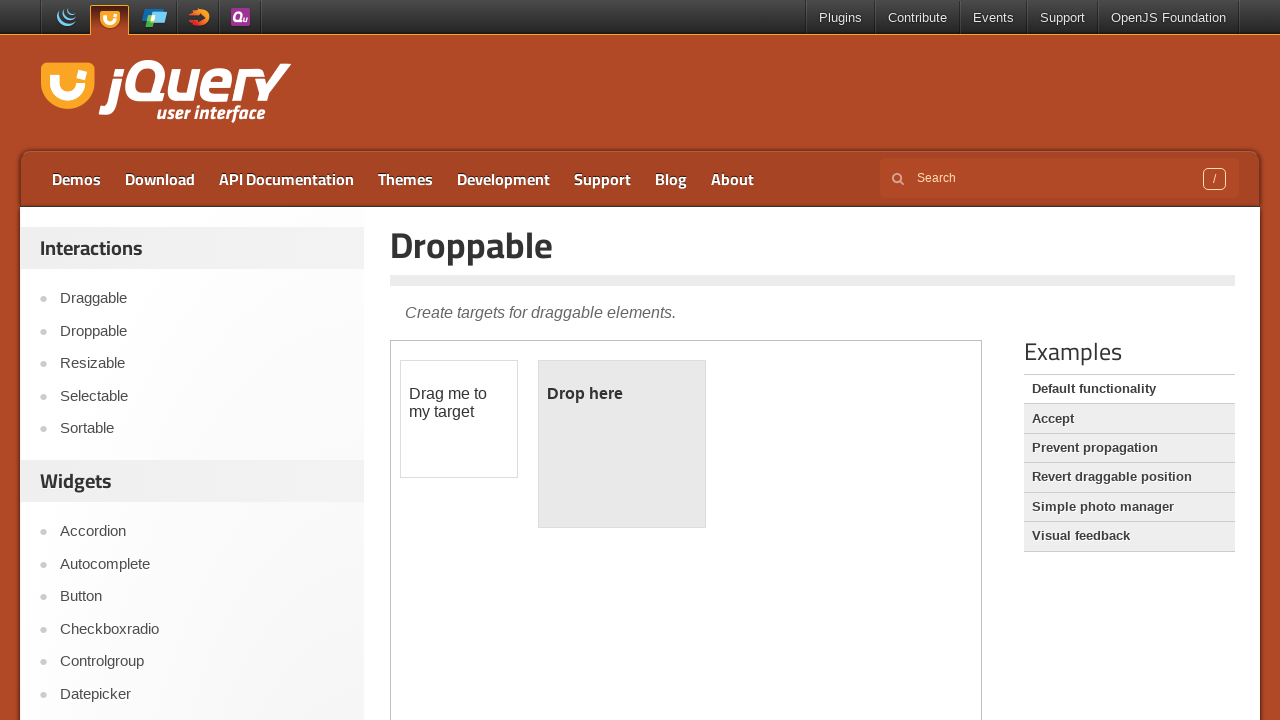

Dragged source element onto target element at (622, 444)
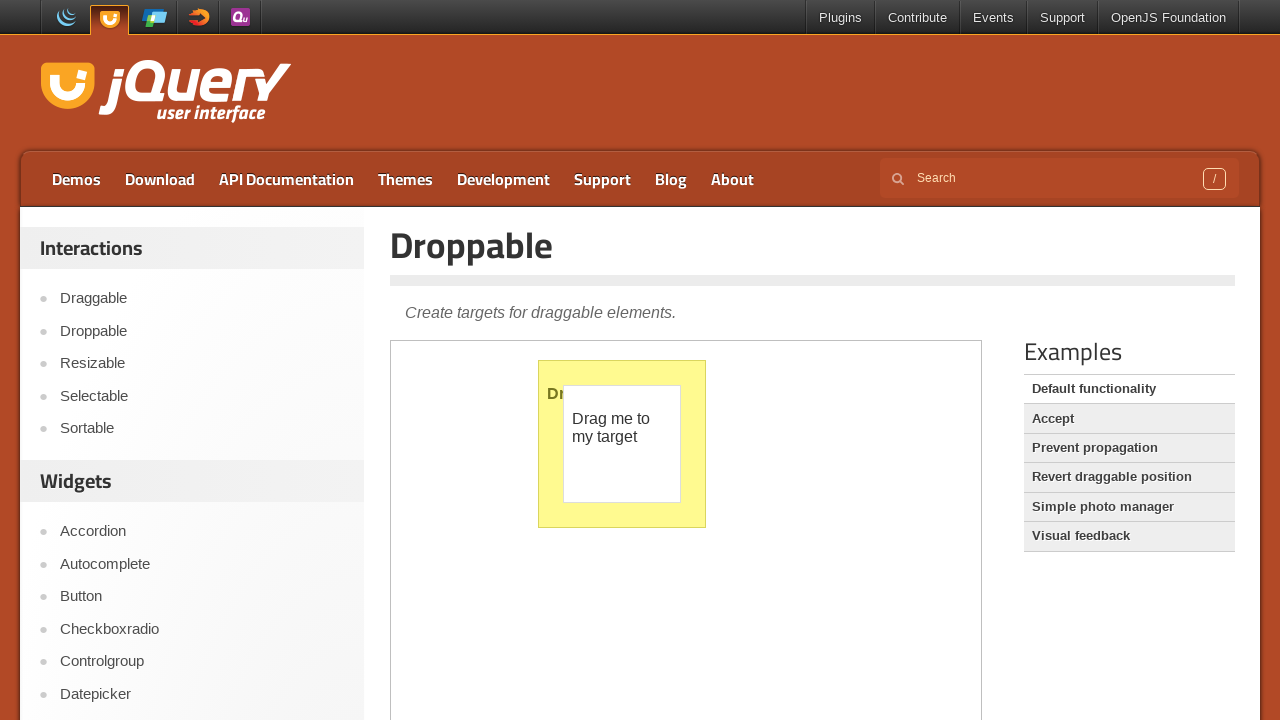

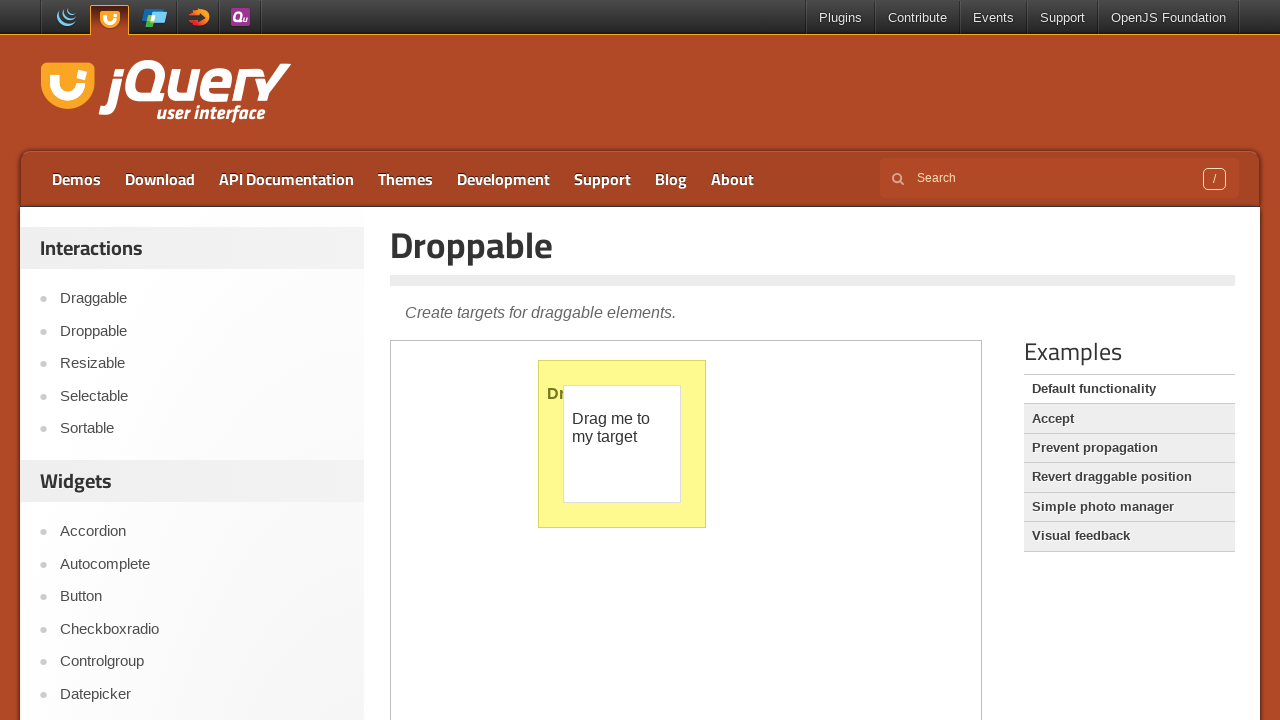